Tests checking and unchecking all checkboxes on the page by iterating through them

Starting URL: https://the-internet.herokuapp.com/checkboxes

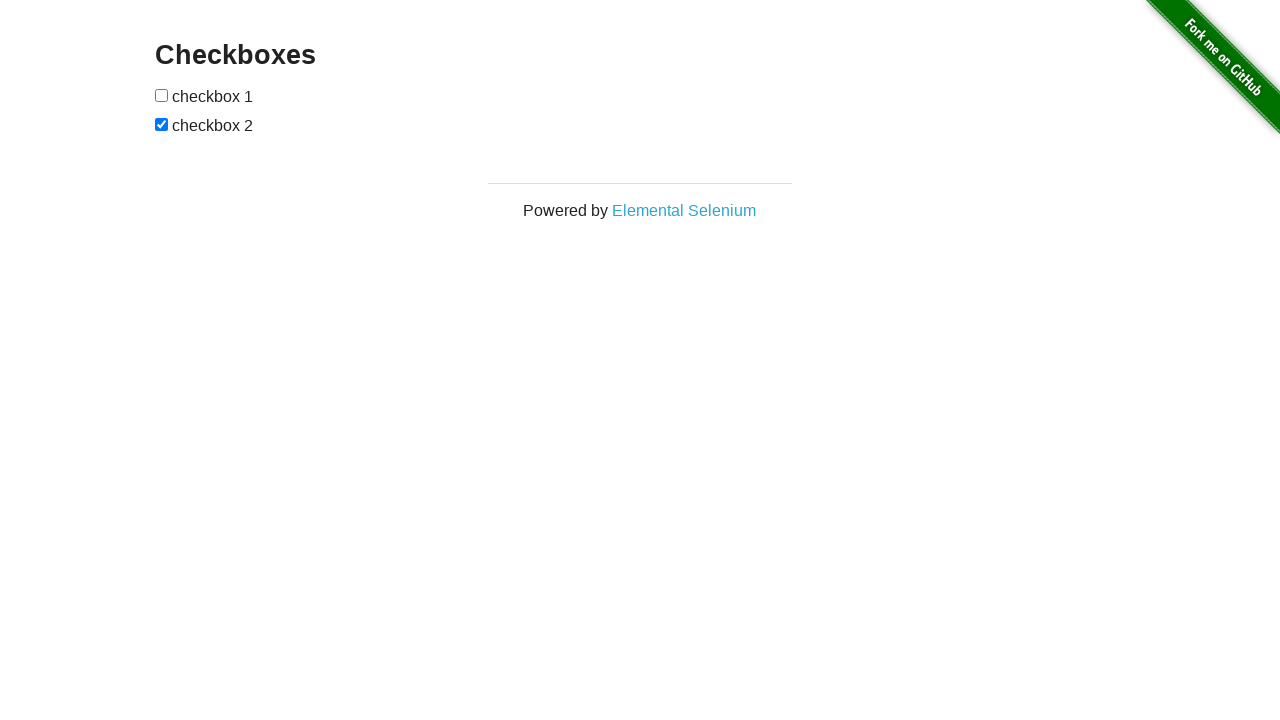

Navigated to checkboxes page
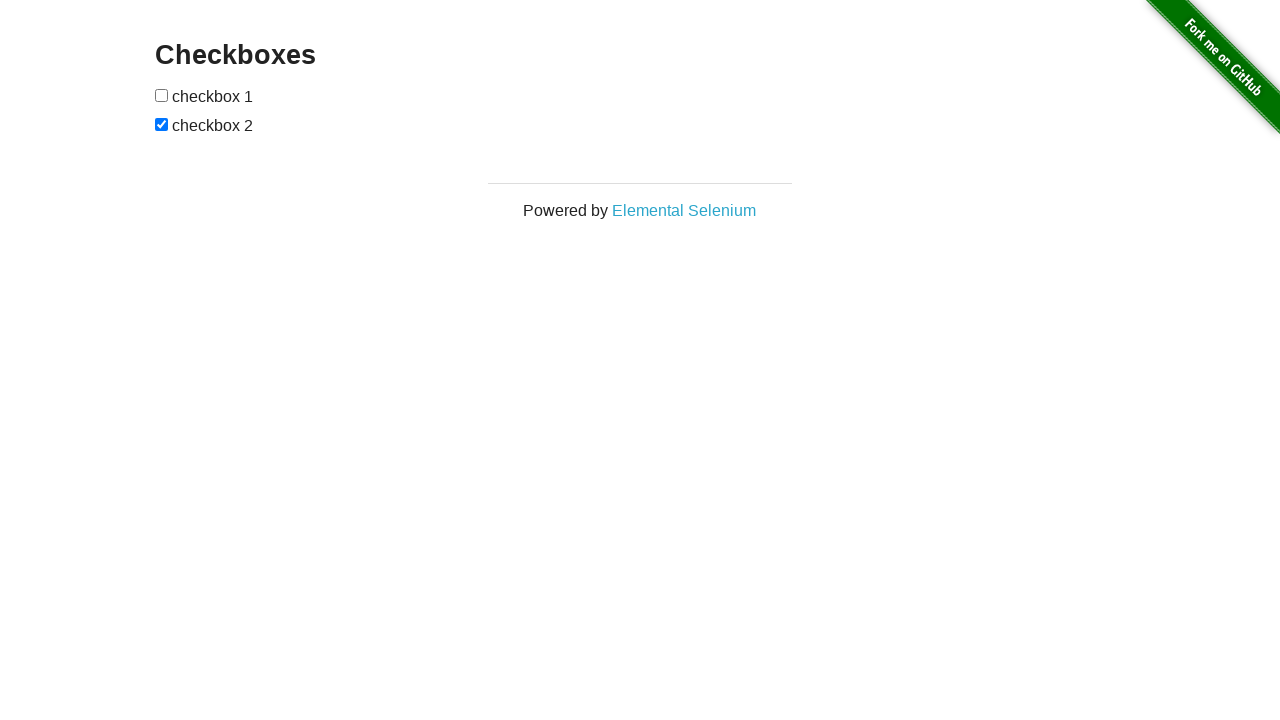

Located all checkboxes on the page
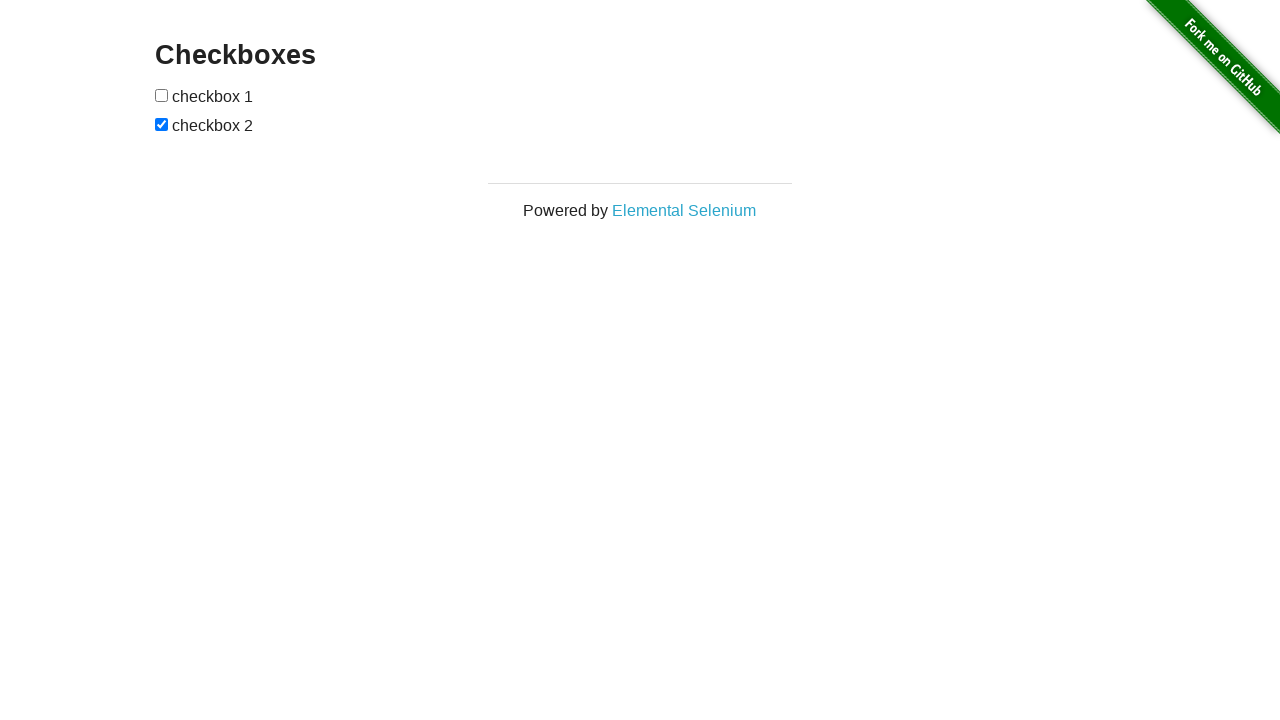

Found 2 checkboxes on the page
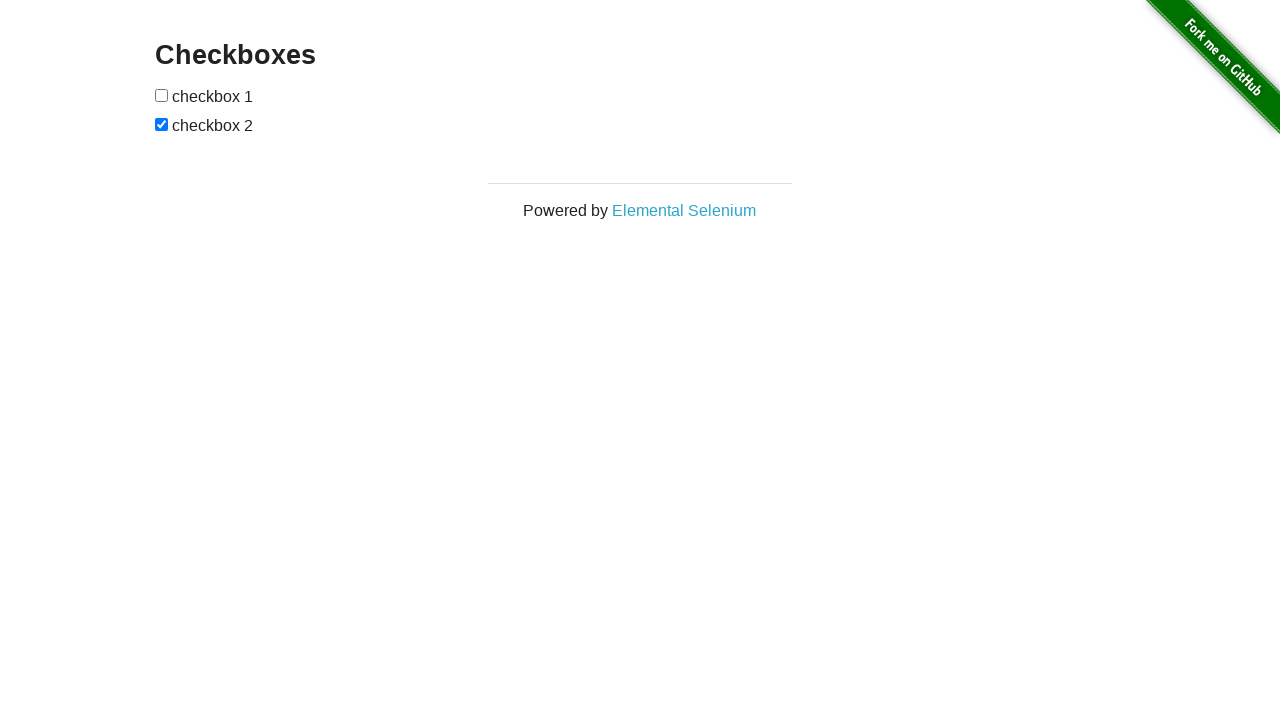

Checked checkbox 1 at (162, 95) on #checkboxes input >> nth=0
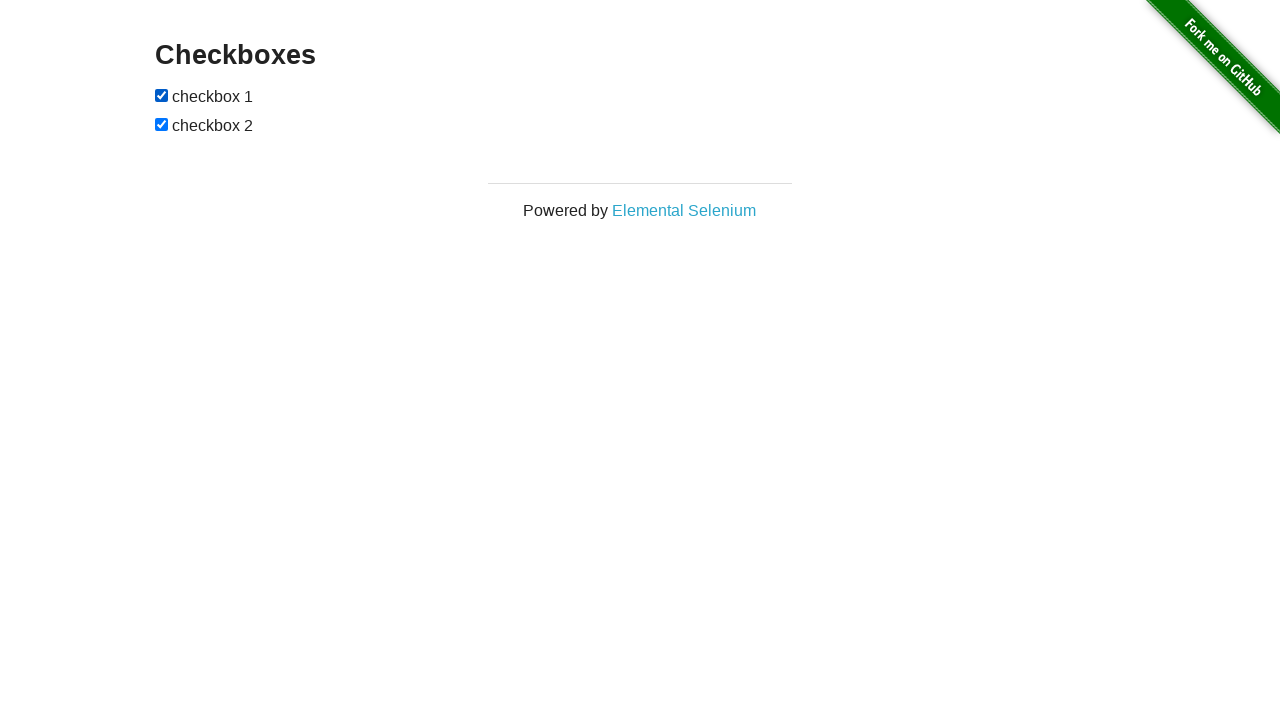

Unchecked checkbox 1 at (162, 95) on #checkboxes input >> nth=0
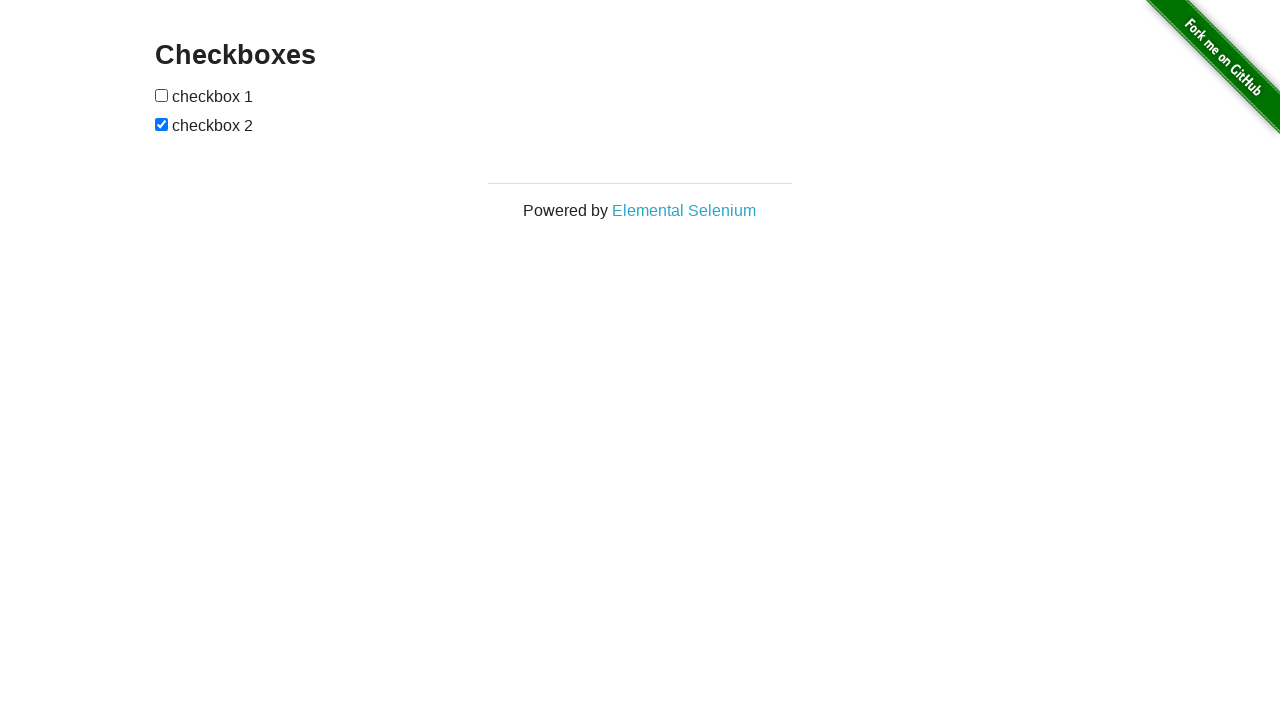

Checked checkbox 2 on #checkboxes input >> nth=1
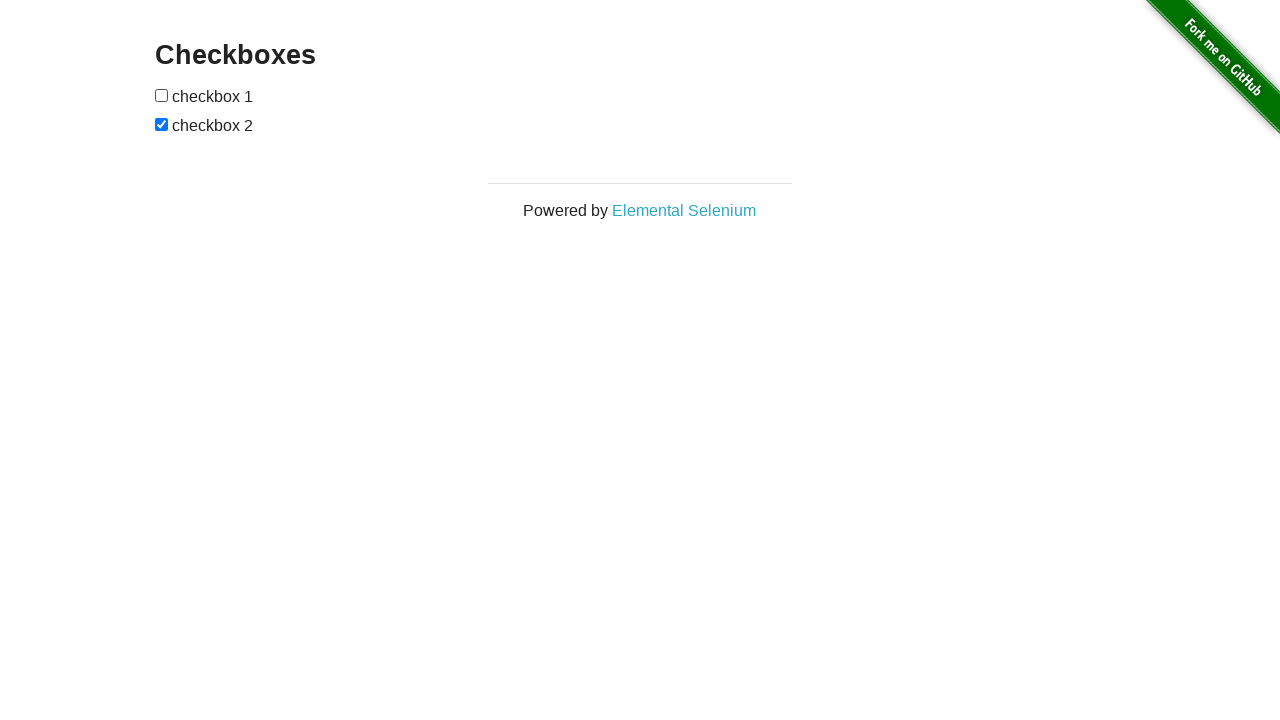

Unchecked checkbox 2 at (162, 124) on #checkboxes input >> nth=1
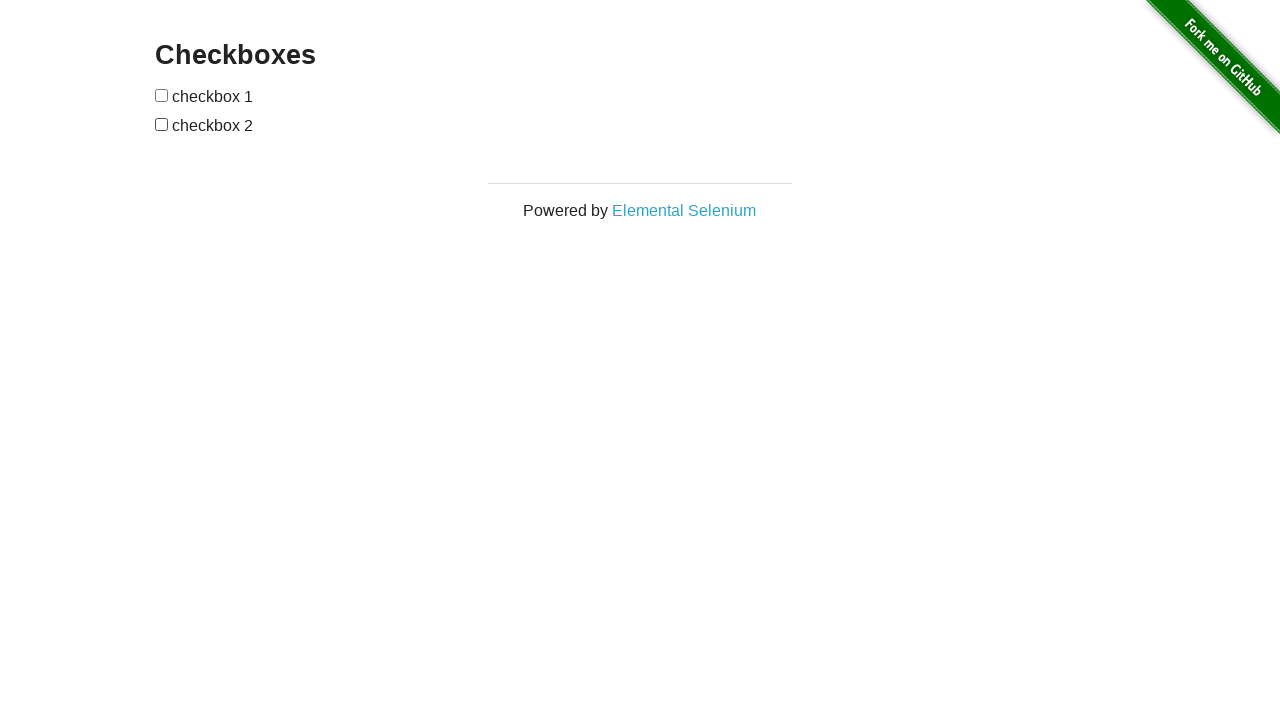

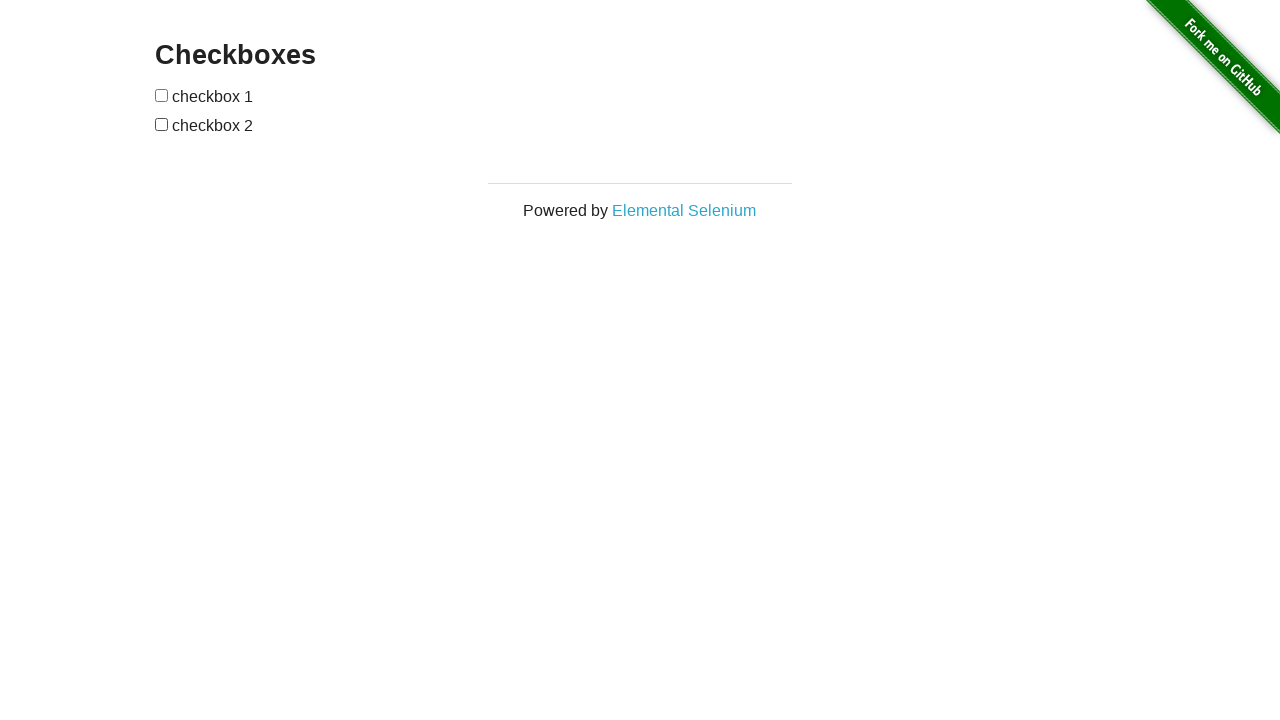